Tests autocomplete search functionality by typing partial country name and selecting from suggestions

Starting URL: https://rahulshettyacademy.com/AutomationPractice/

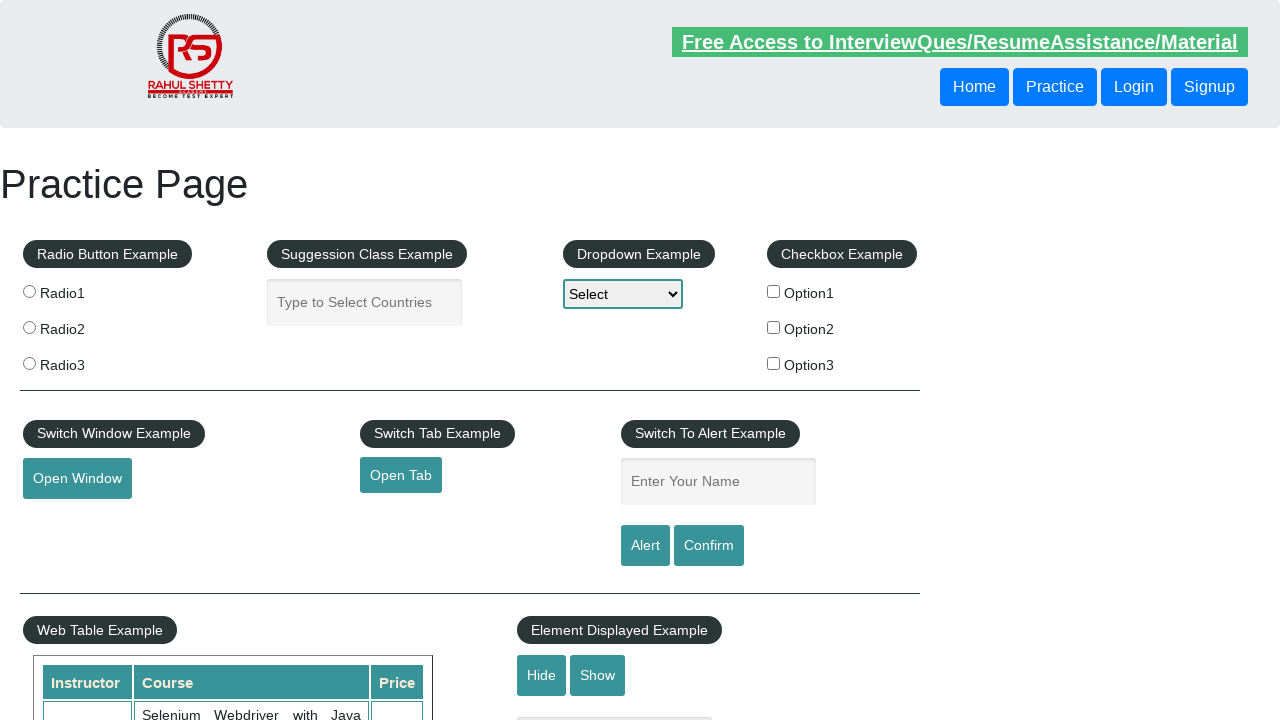

Filled autocomplete search box with 'El Sal' on #autocomplete
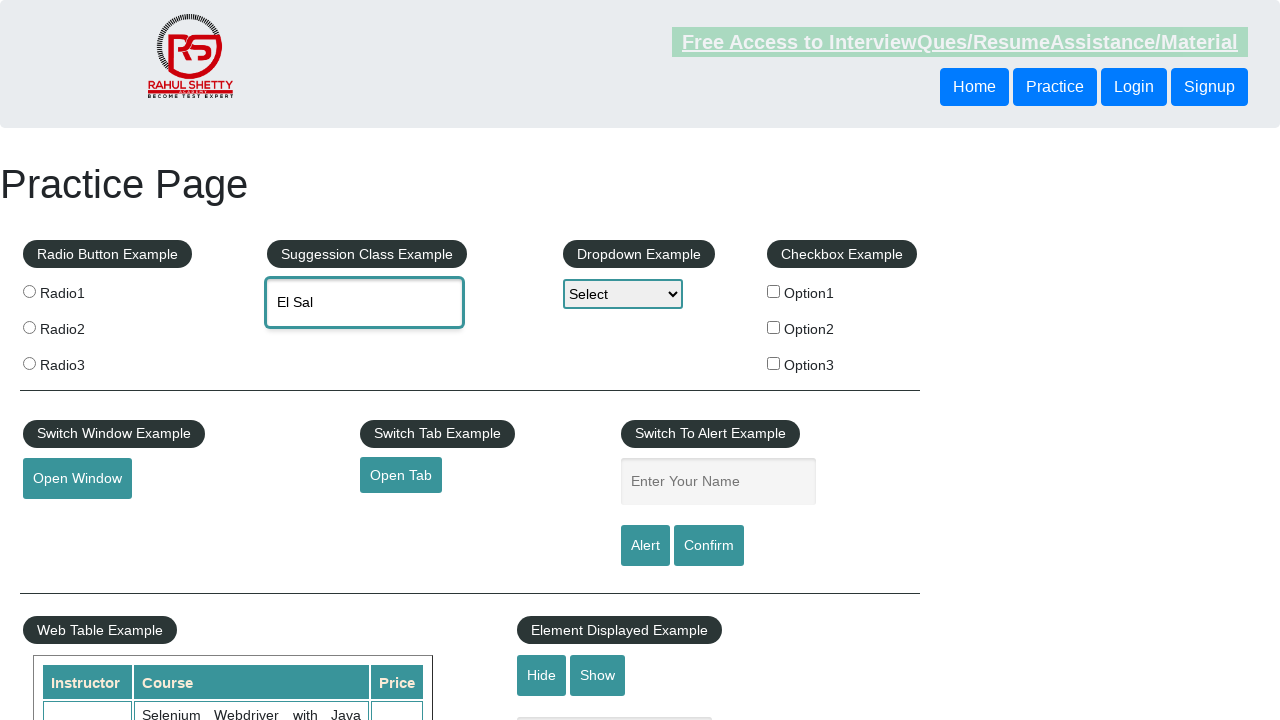

Pressed ArrowDown to navigate dropdown suggestions
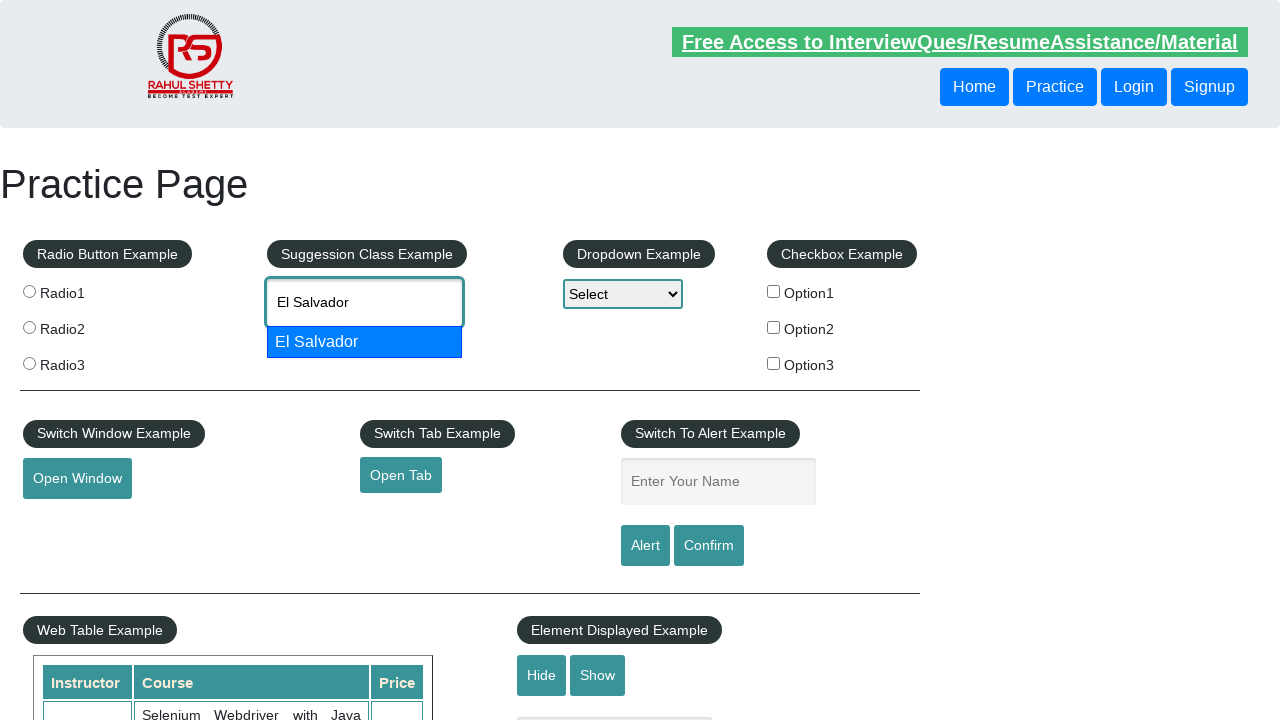

Pressed Enter to select country from autocomplete suggestions
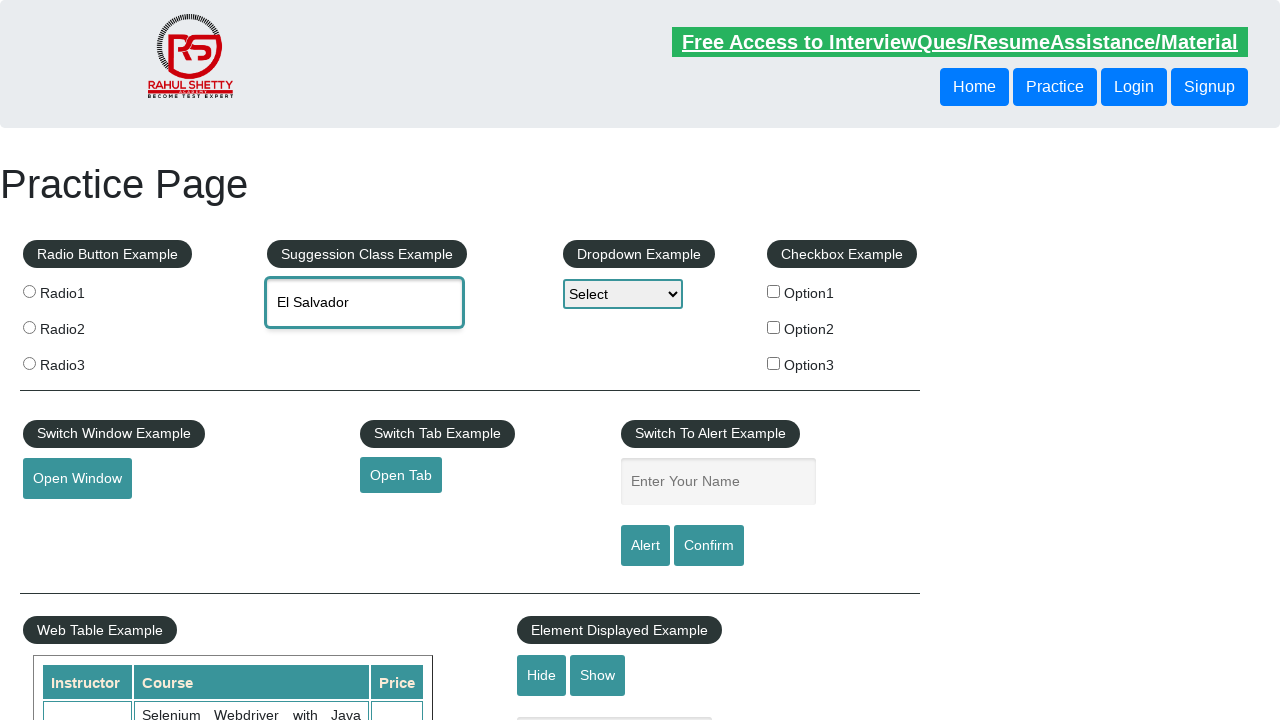

Waited 1 second for selection to be processed
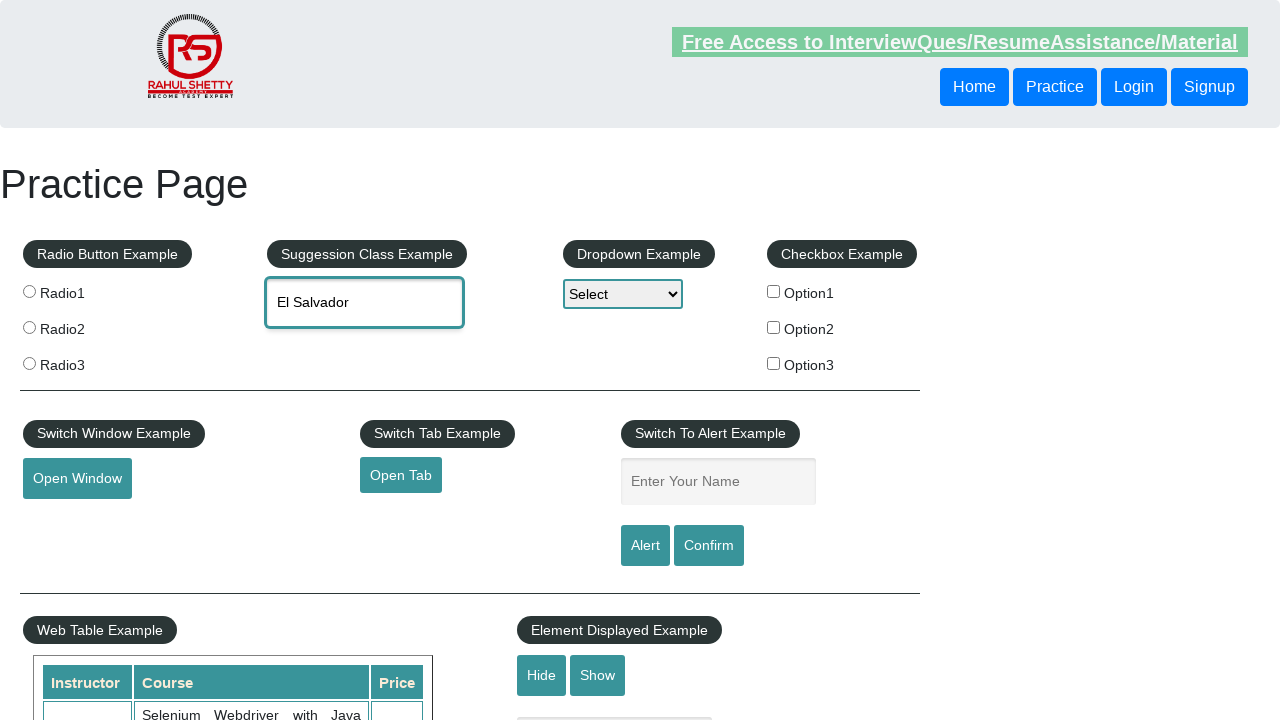

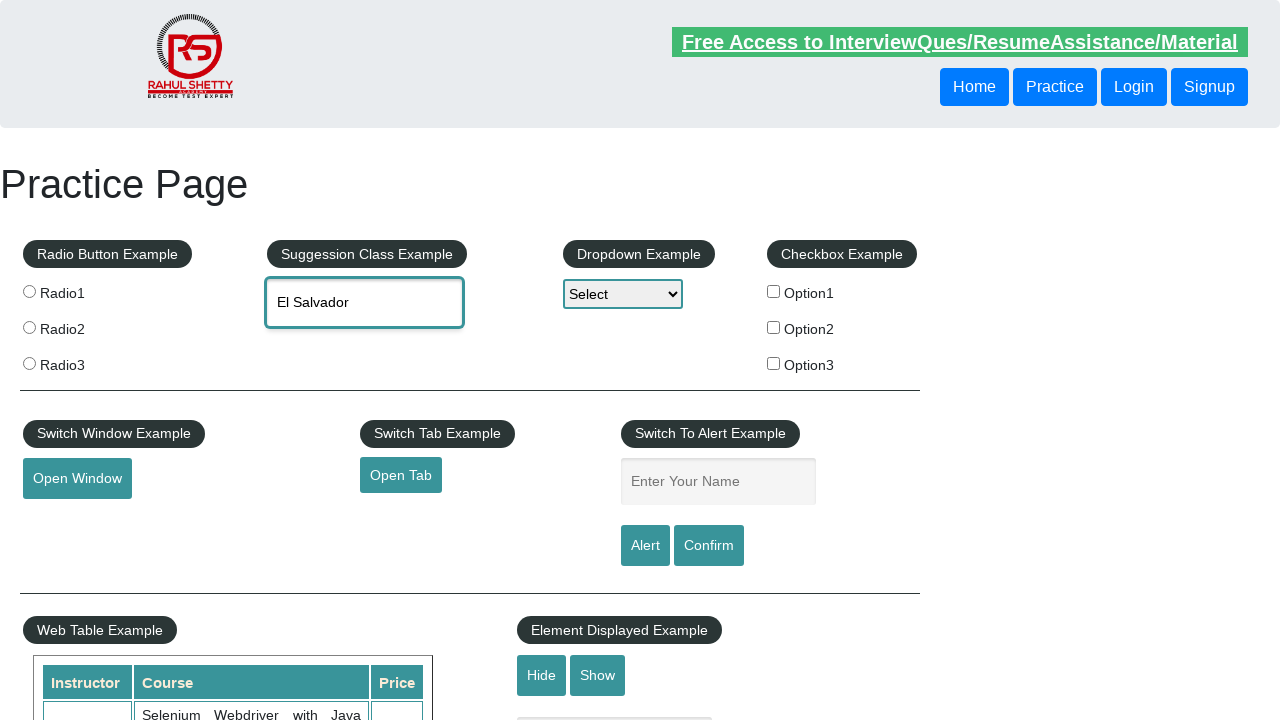